Solves a mathematical captcha by extracting a value from an image attribute, calculating the result, and submitting a form with checkbox selections

Starting URL: http://suninjuly.github.io/get_attribute.html

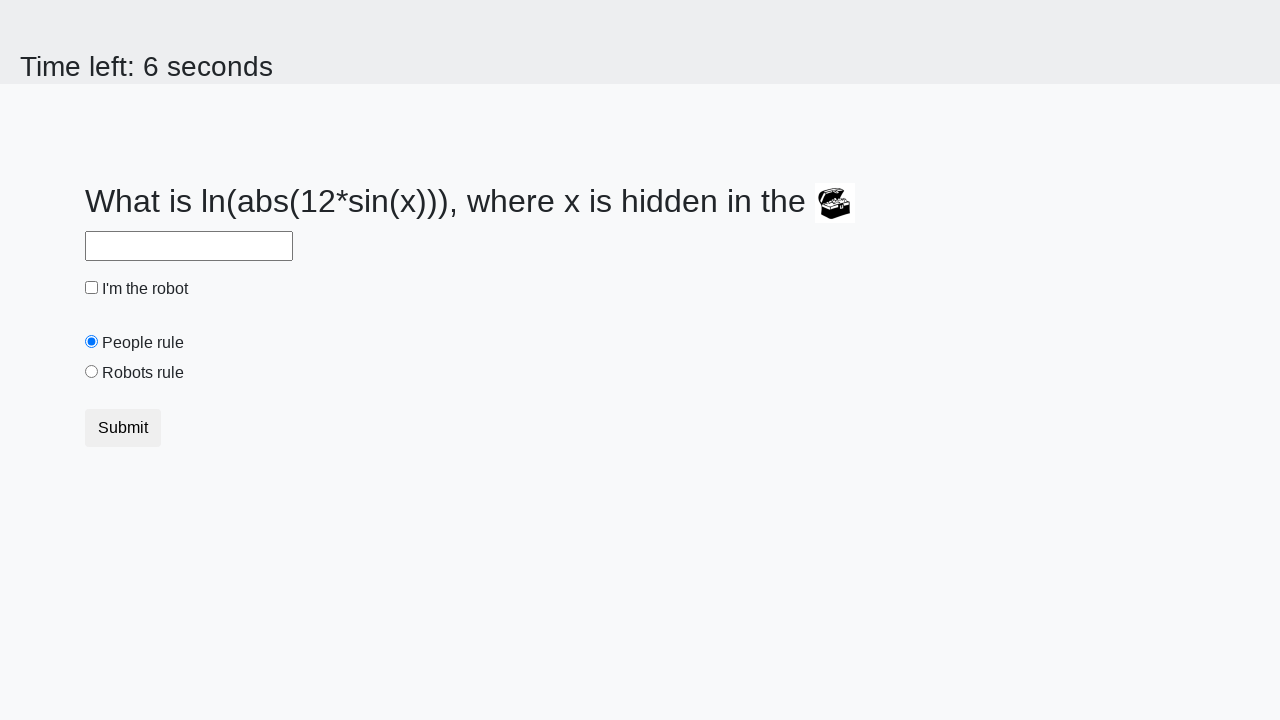

Located form image element
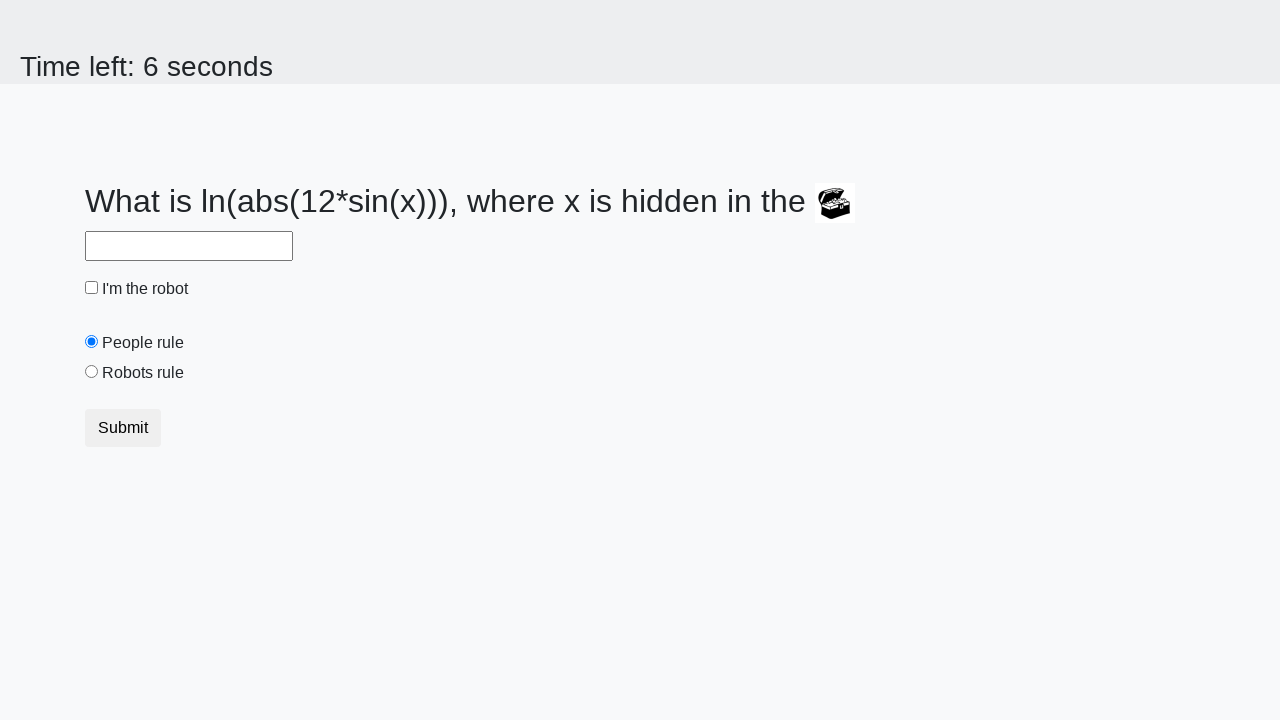

Extracted valuex attribute from image
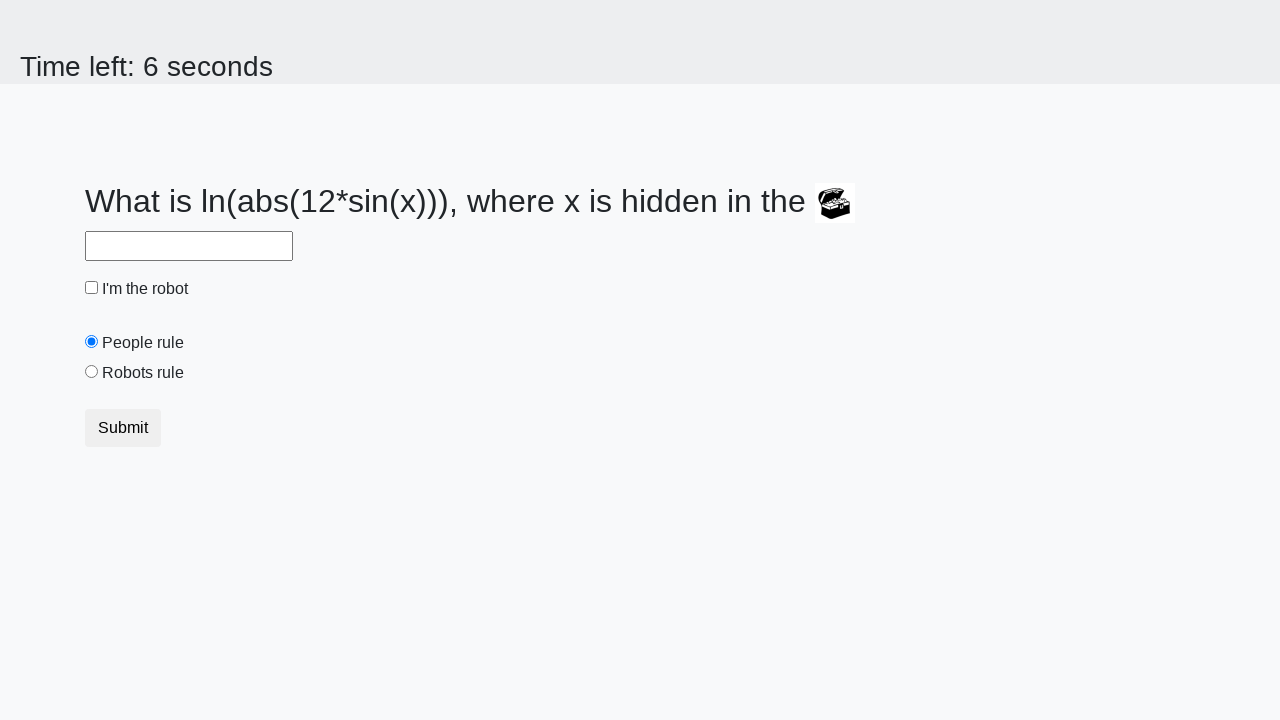

Converted valuex to integer: 969
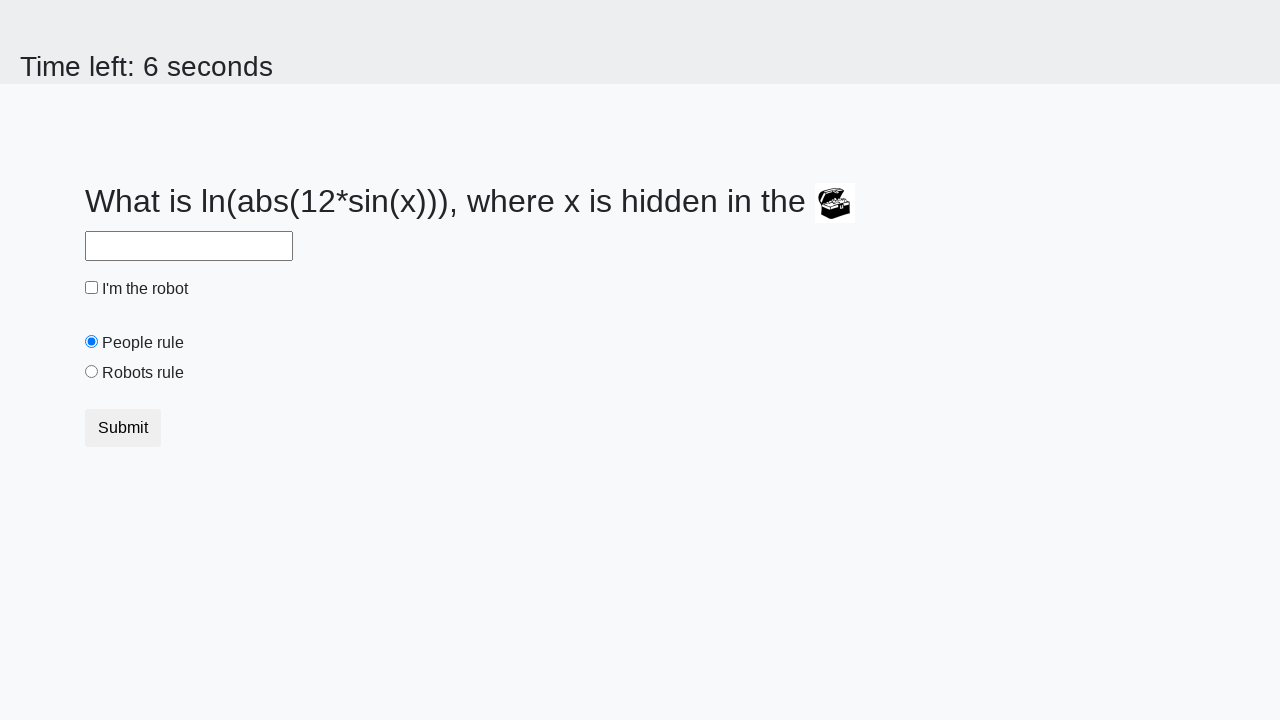

Calculated mathematical result: 2.46837480709509
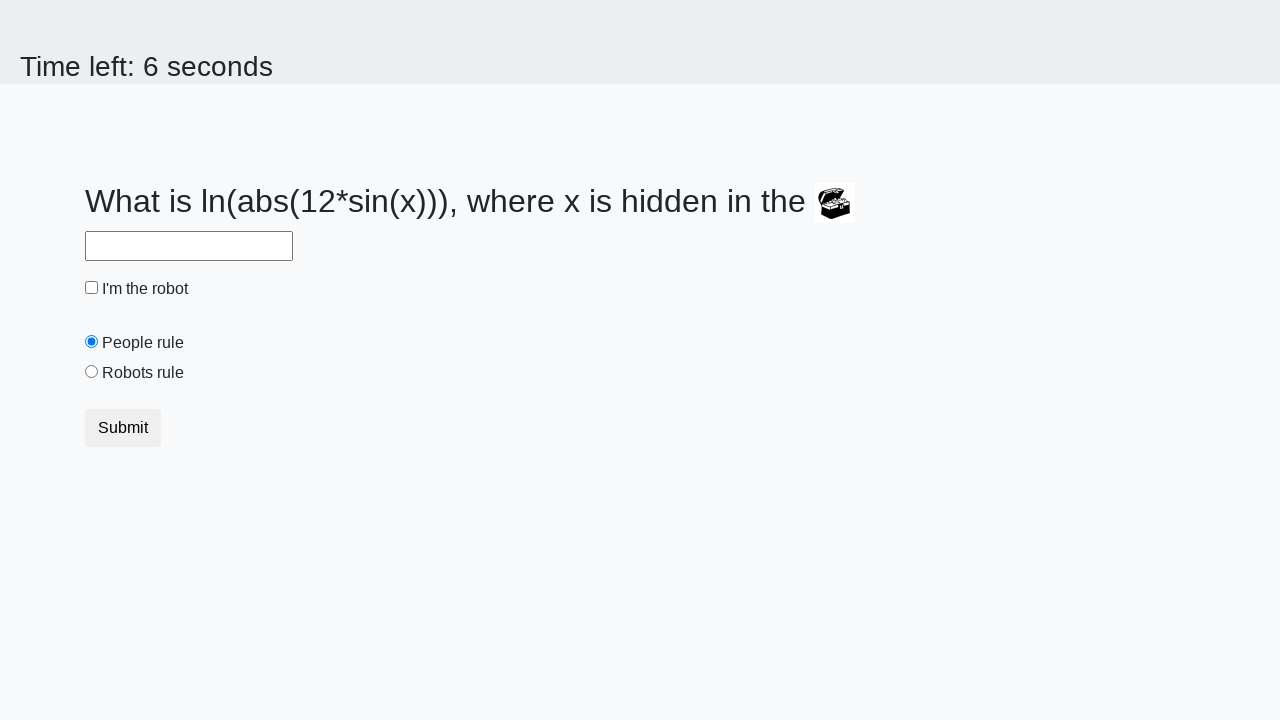

Filled answer field with calculated result on #answer
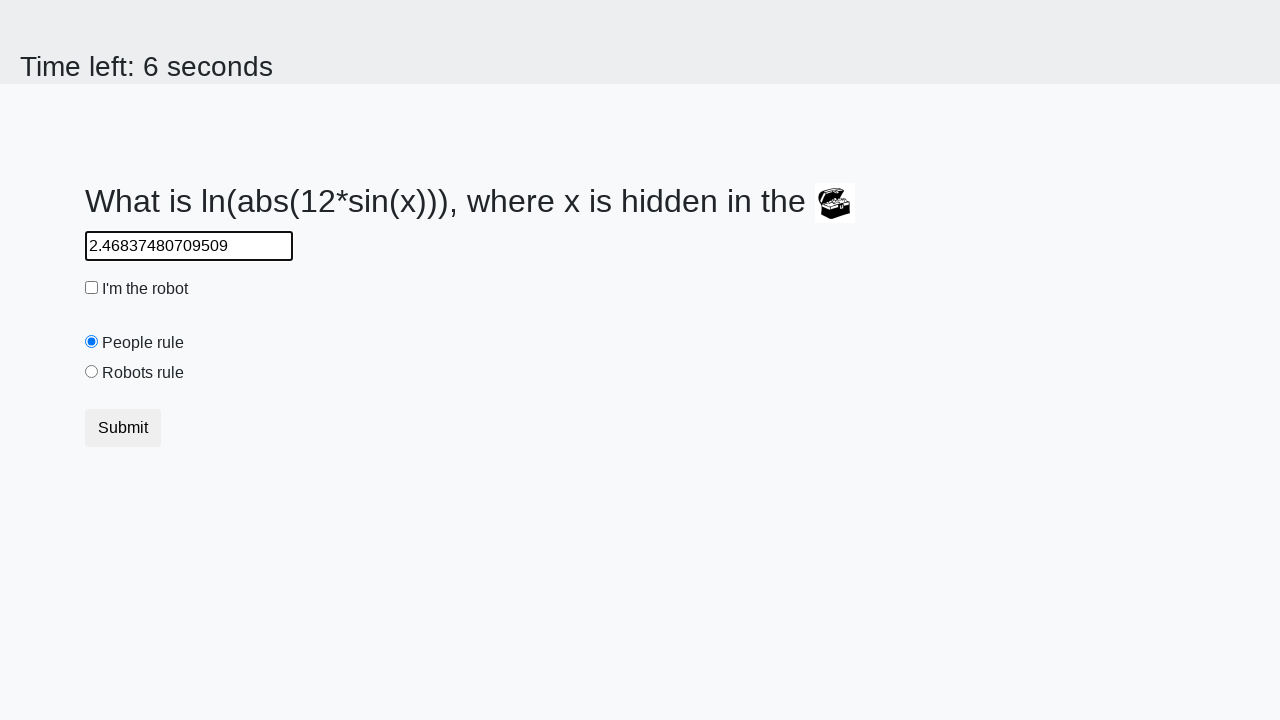

Clicked robot checkbox at (92, 288) on #robotCheckbox
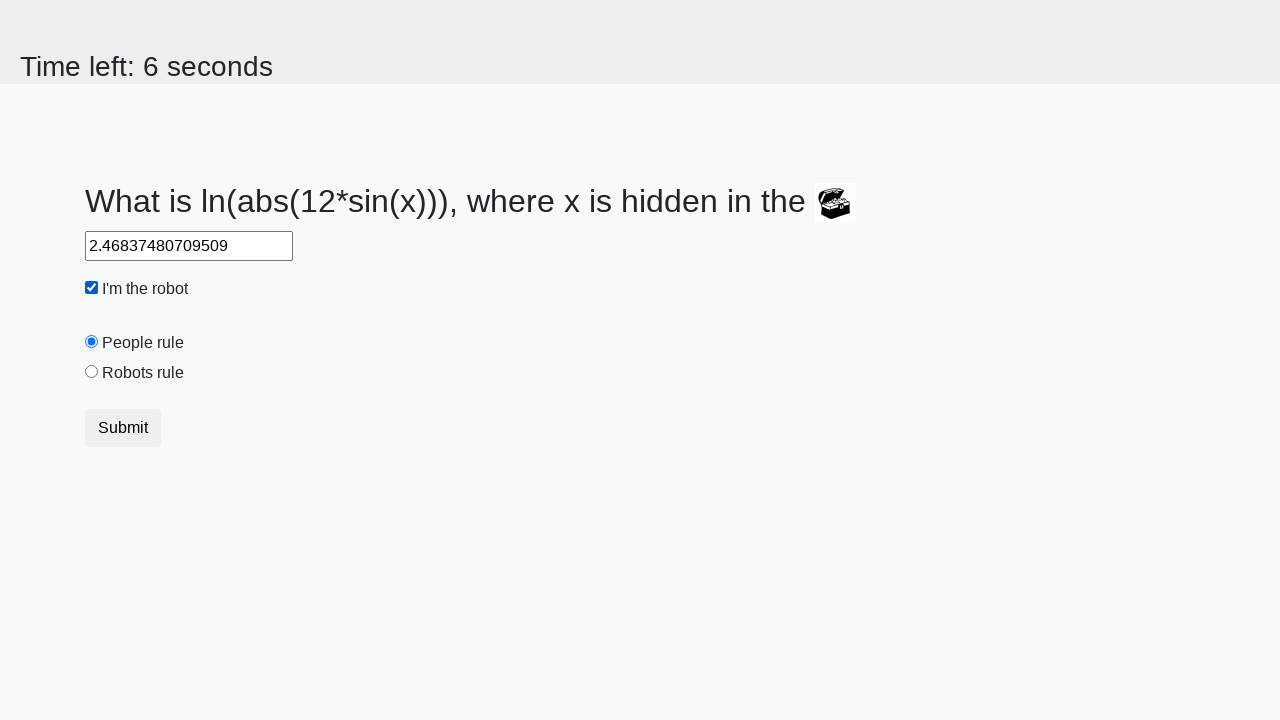

Clicked robots rule radio button at (92, 372) on #robotsRule
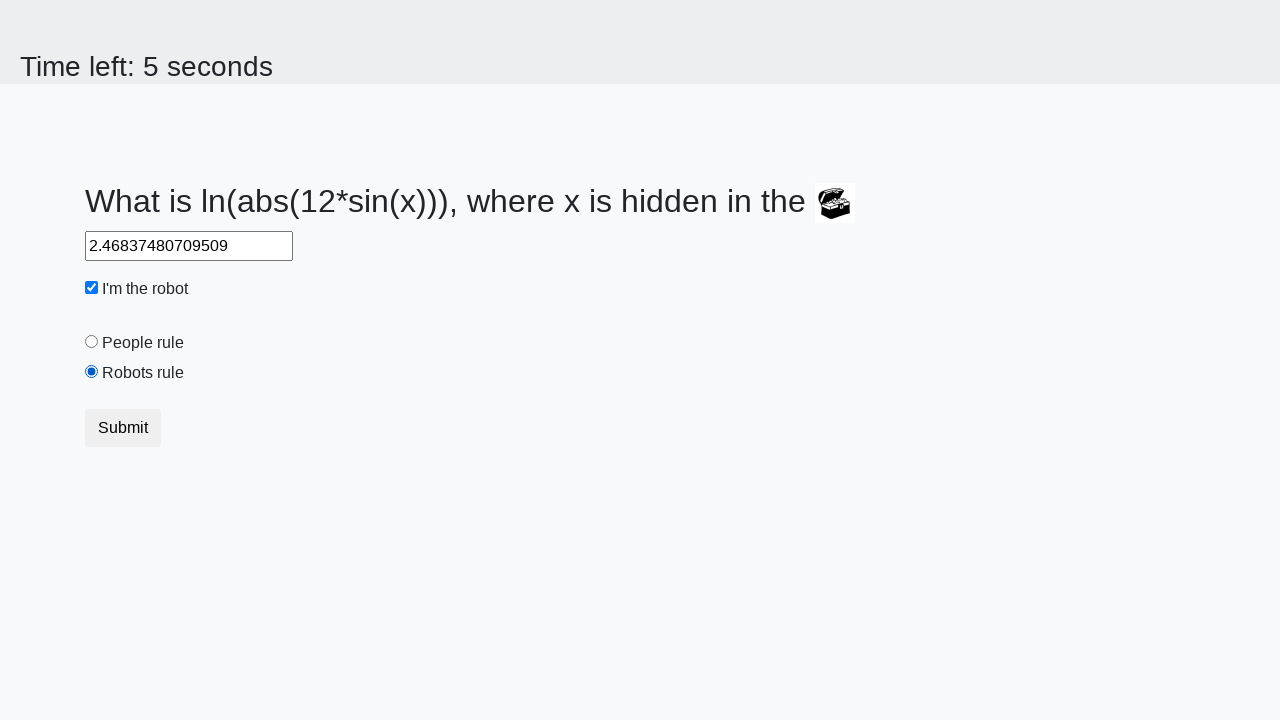

Submitted form at (123, 428) on form button[type=submit]
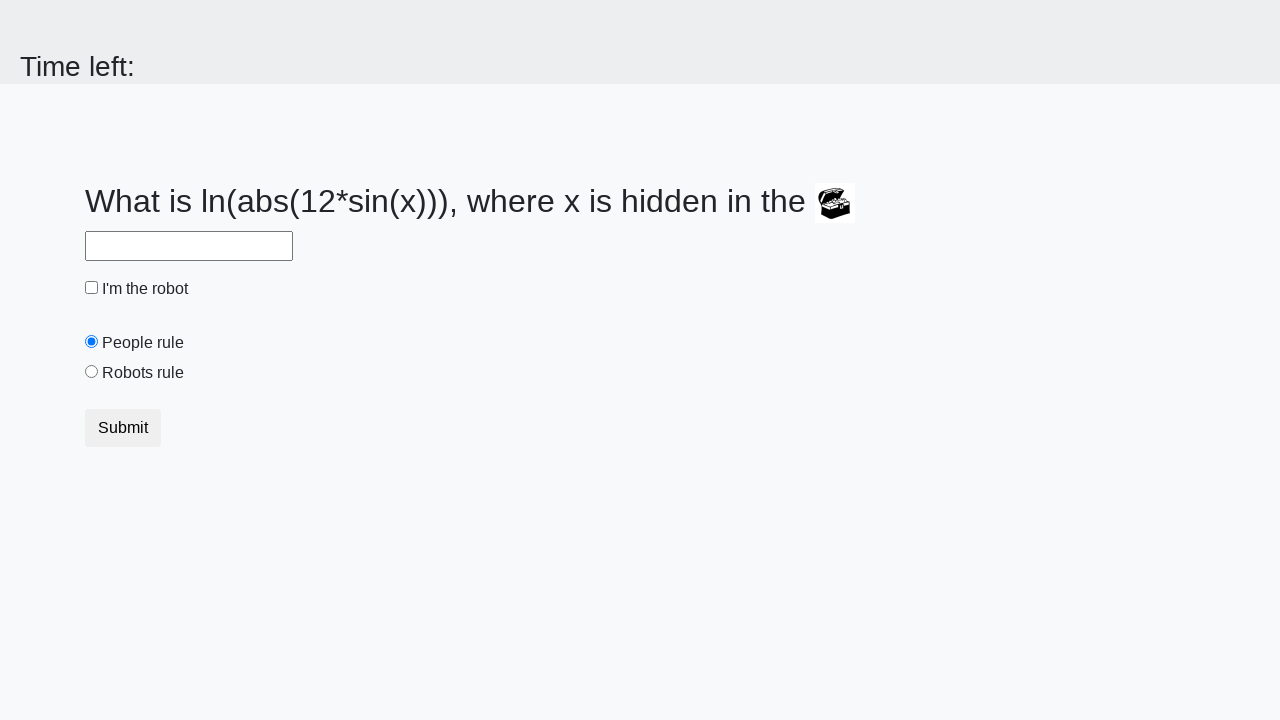

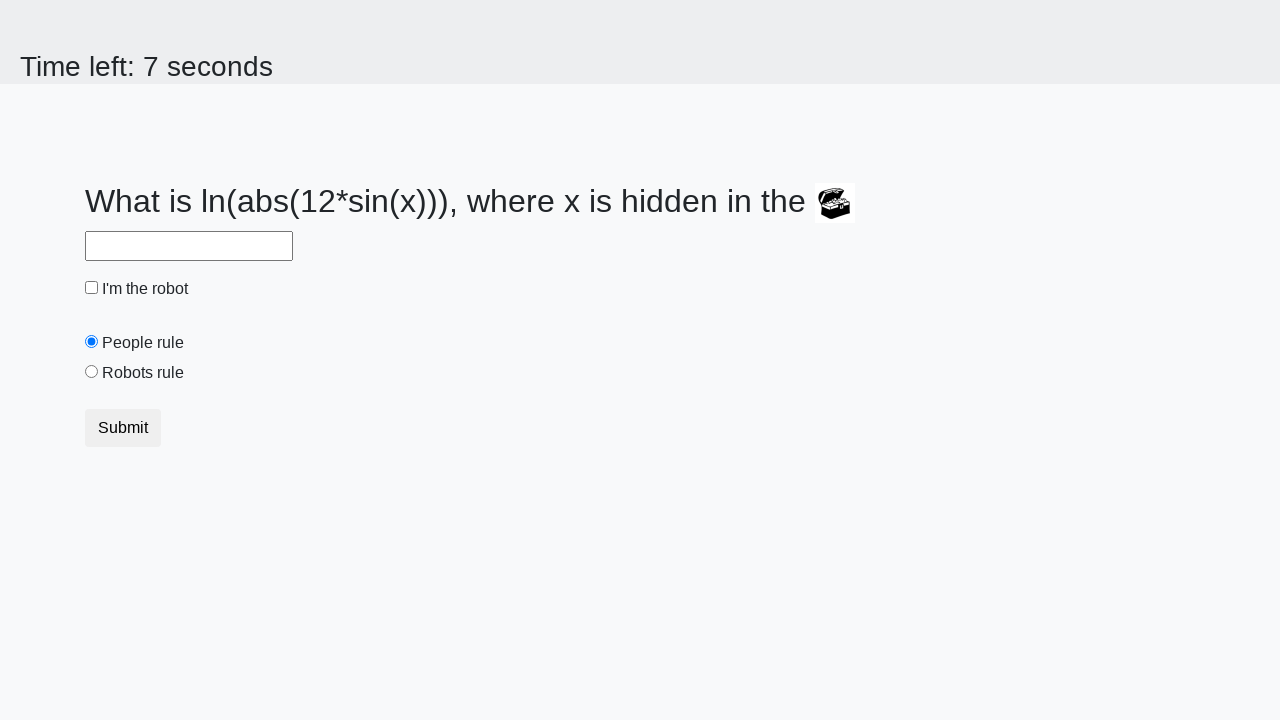